Navigates to DemoQA elements page and fills out a text box form with user information including name, email, and addresses

Starting URL: https://demoqa.com/elements

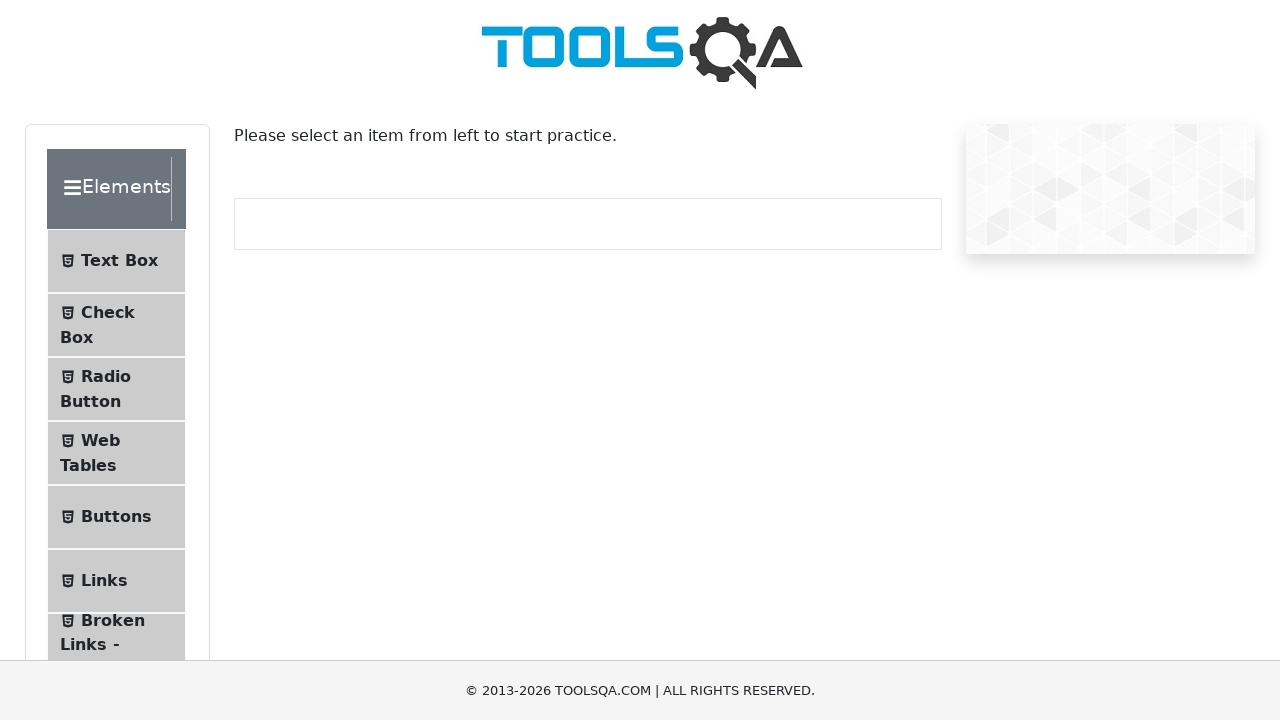

Clicked on the Elements dropdown header at (192, 189) on .header-right
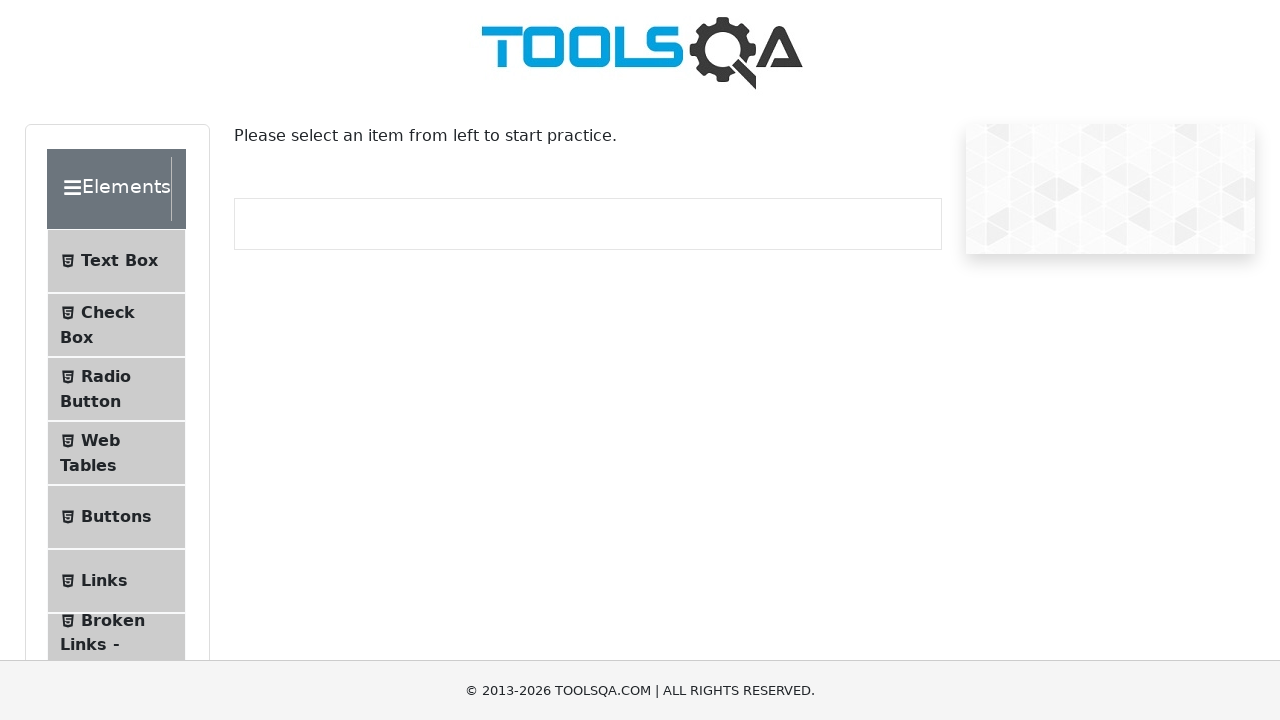

Clicked on Text Box menu item to navigate to the form at (119, 261) on xpath=//span[text()='Text Box']
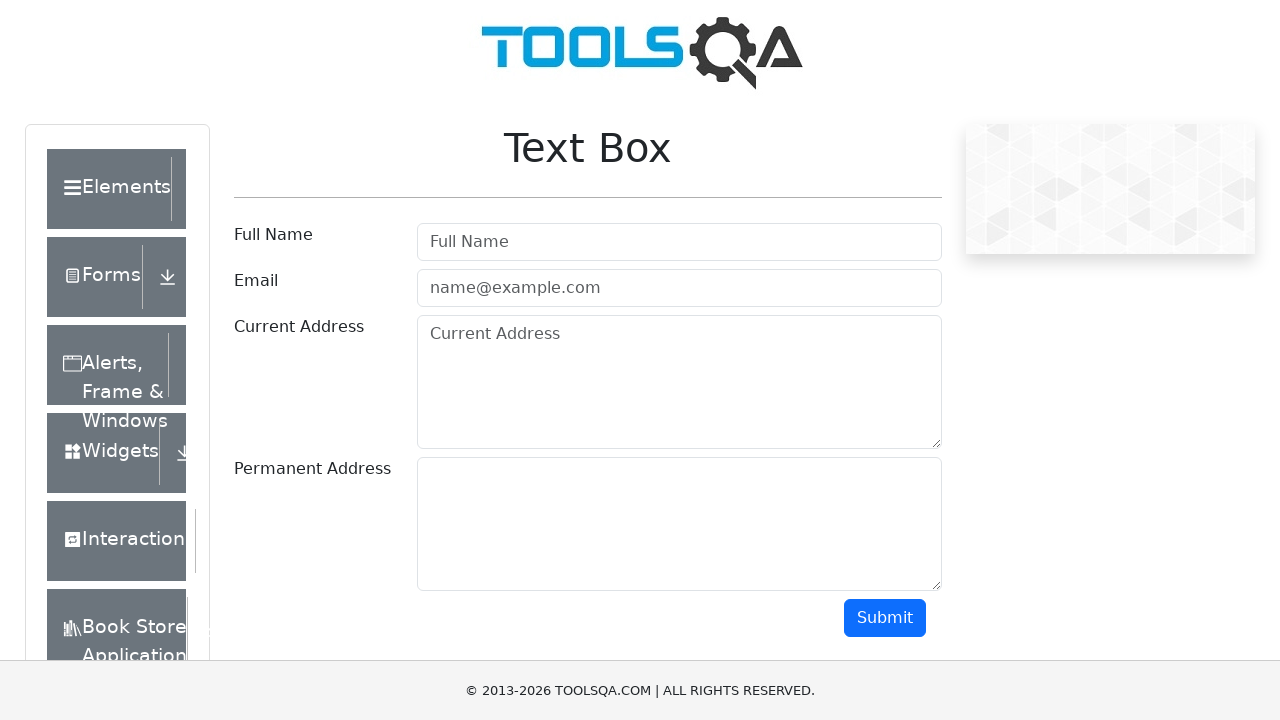

Clicked on the user name field at (679, 242) on #userName
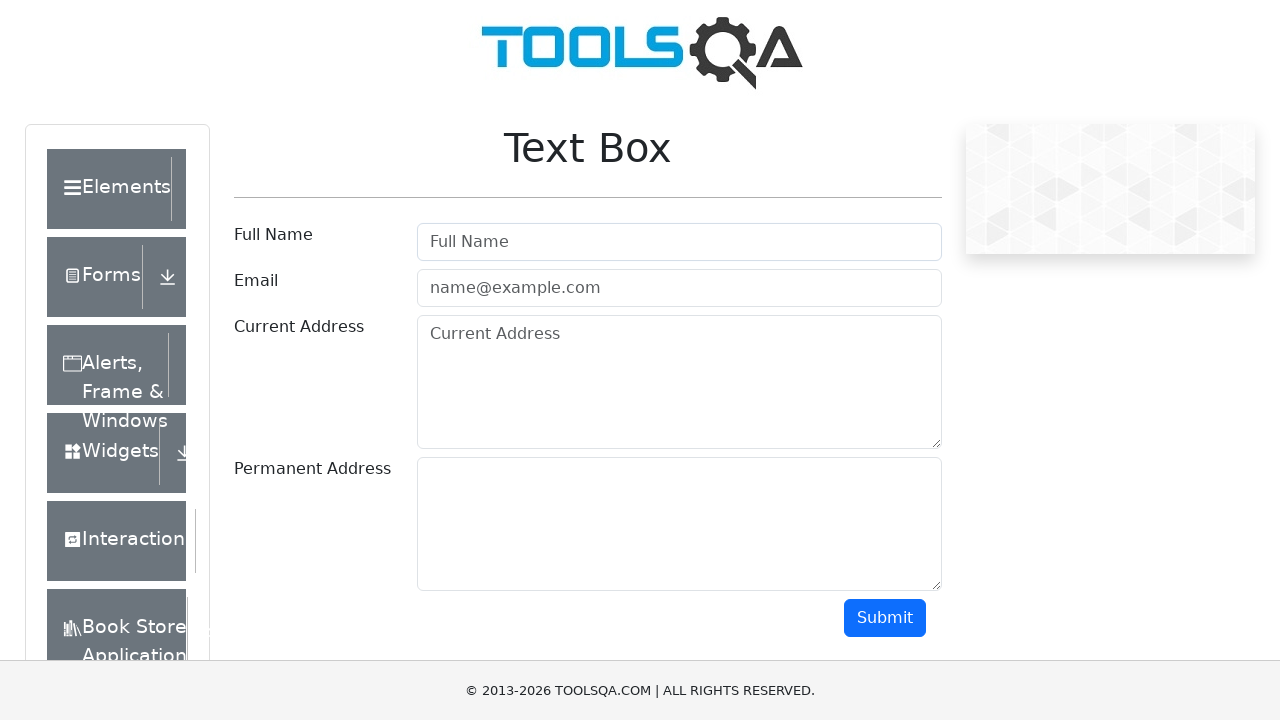

Filled in user name field with 'Demoqa Automatizare' on #userName
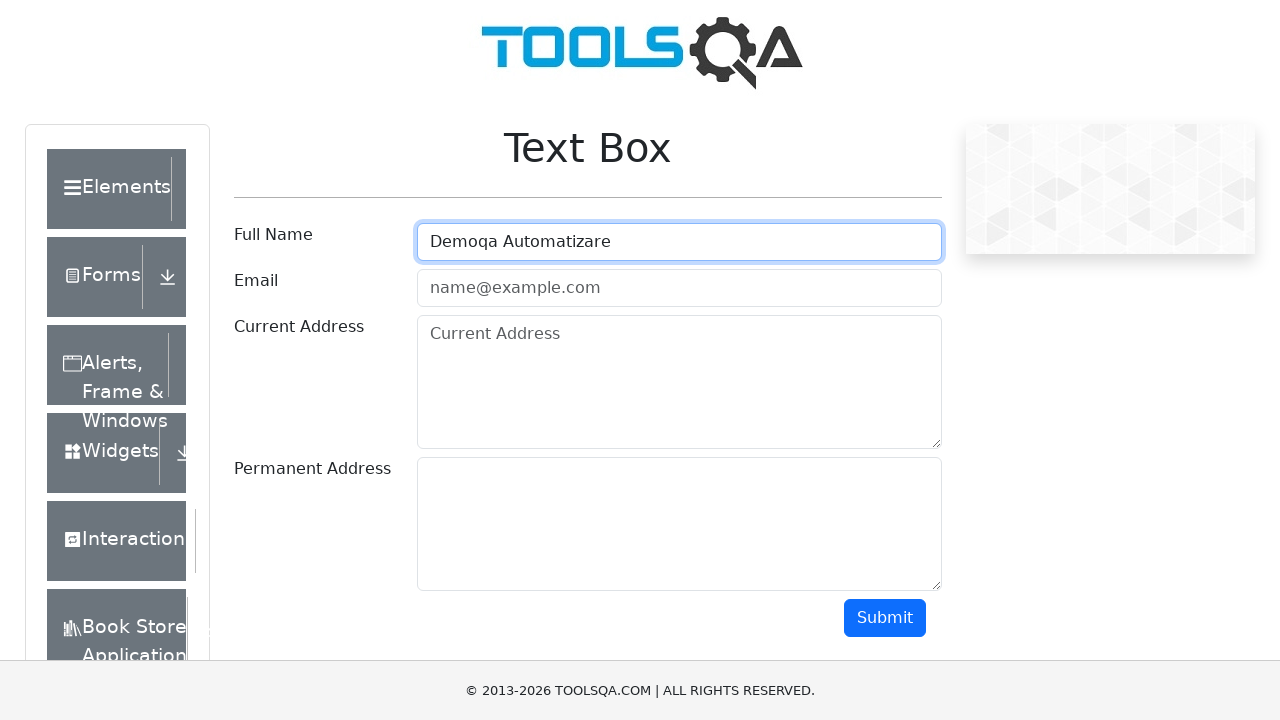

Clicked on the email field at (679, 288) on input[placeholder='name@example.com']
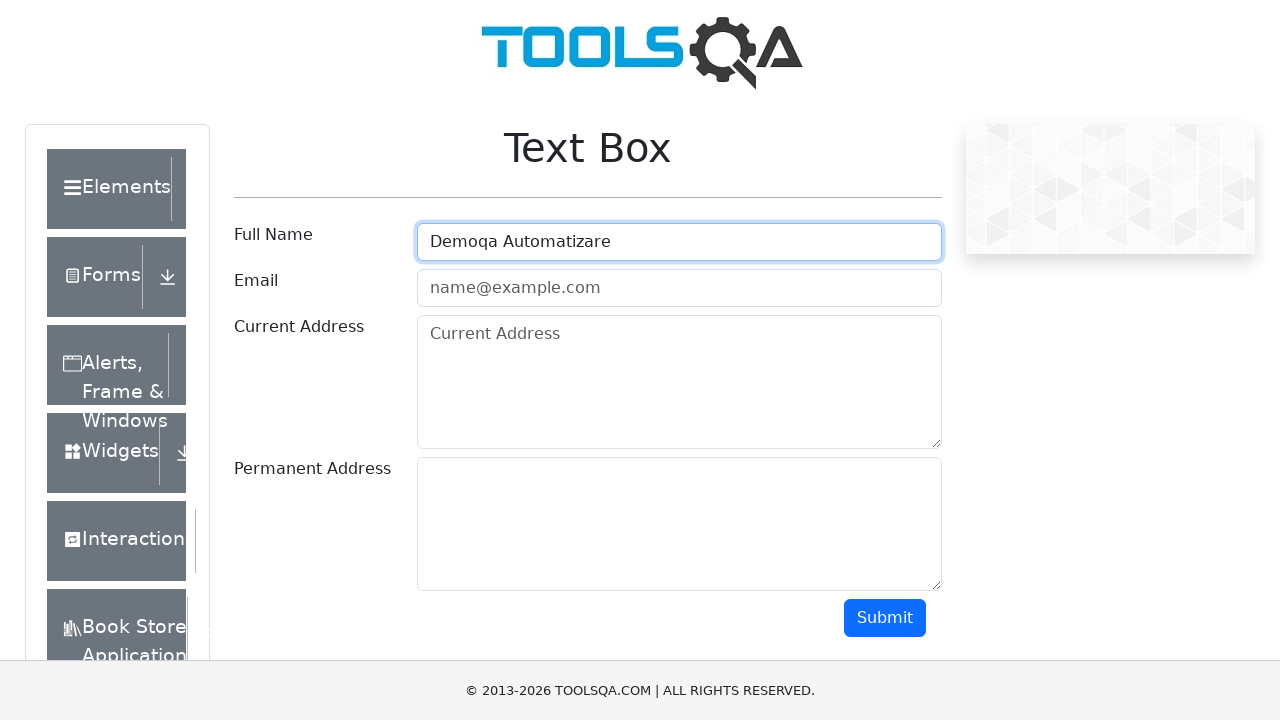

Filled in email field with 'nume@test.com' on input[placeholder='name@example.com']
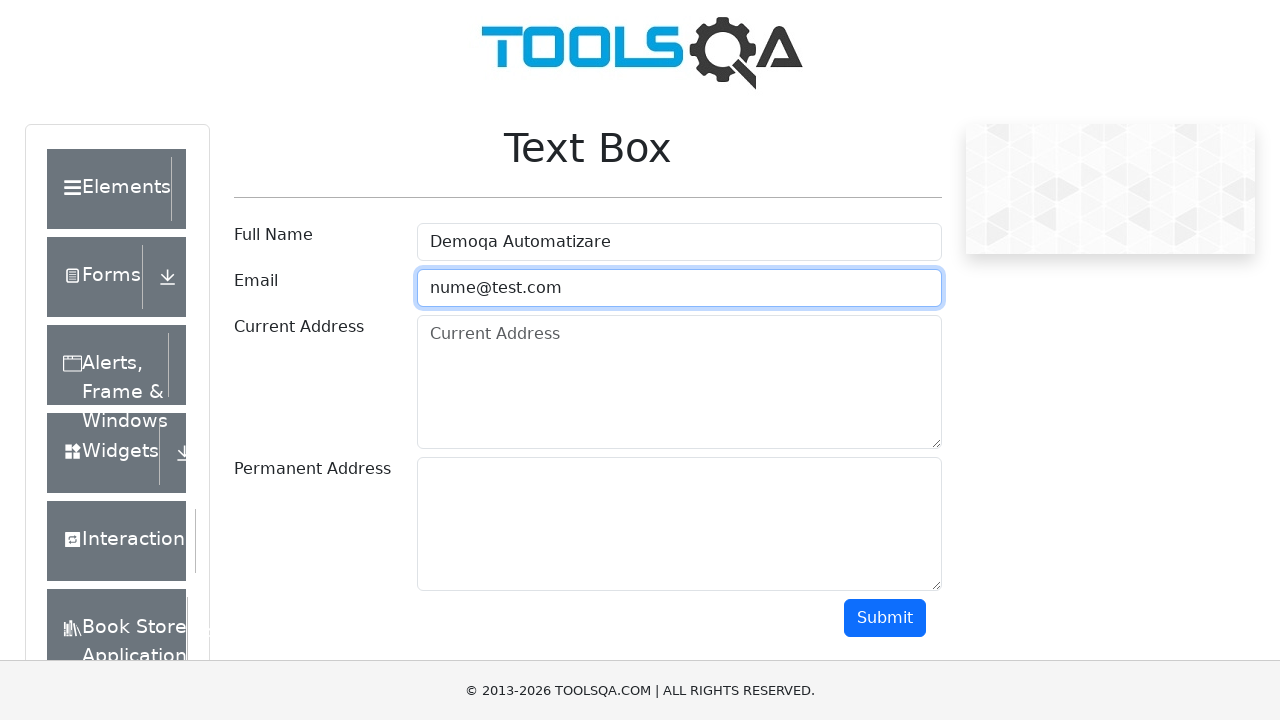

Clicked on the current address field at (679, 382) on textarea[placeholder='Current Address']
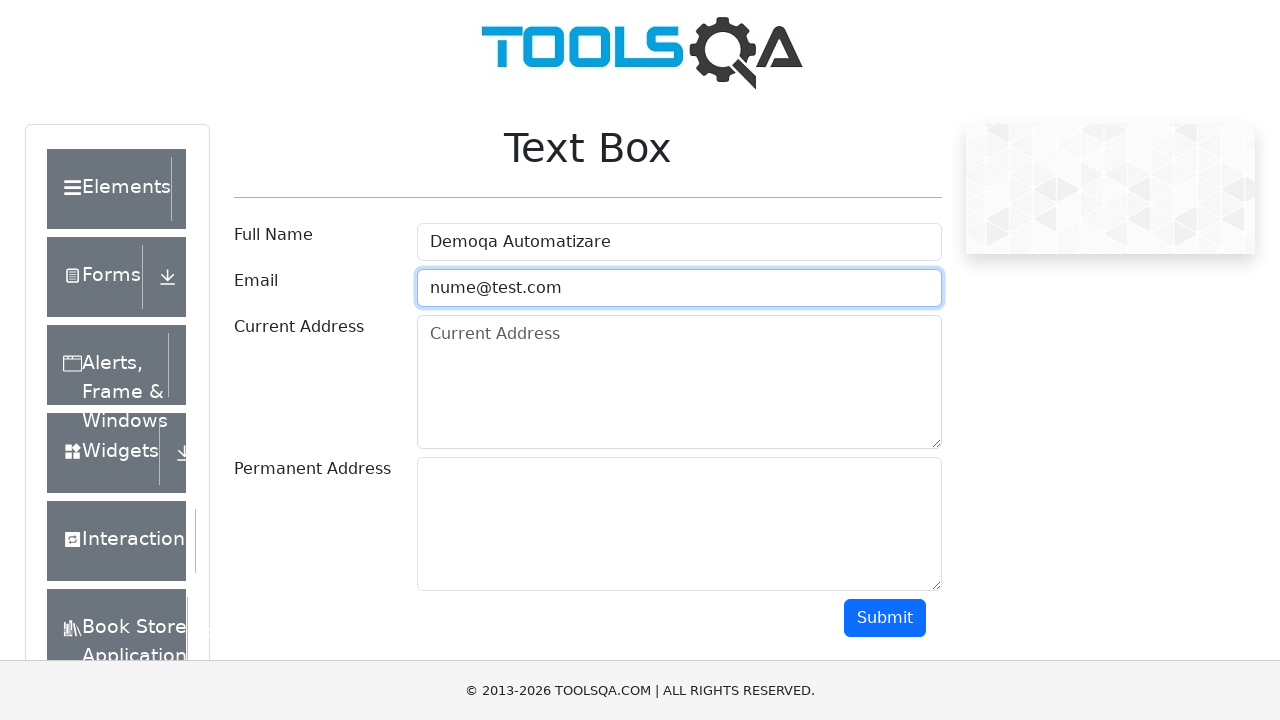

Filled in current address field with 'Bld. I.C.Bratianu, nr. 1, Constanta' on textarea[placeholder='Current Address']
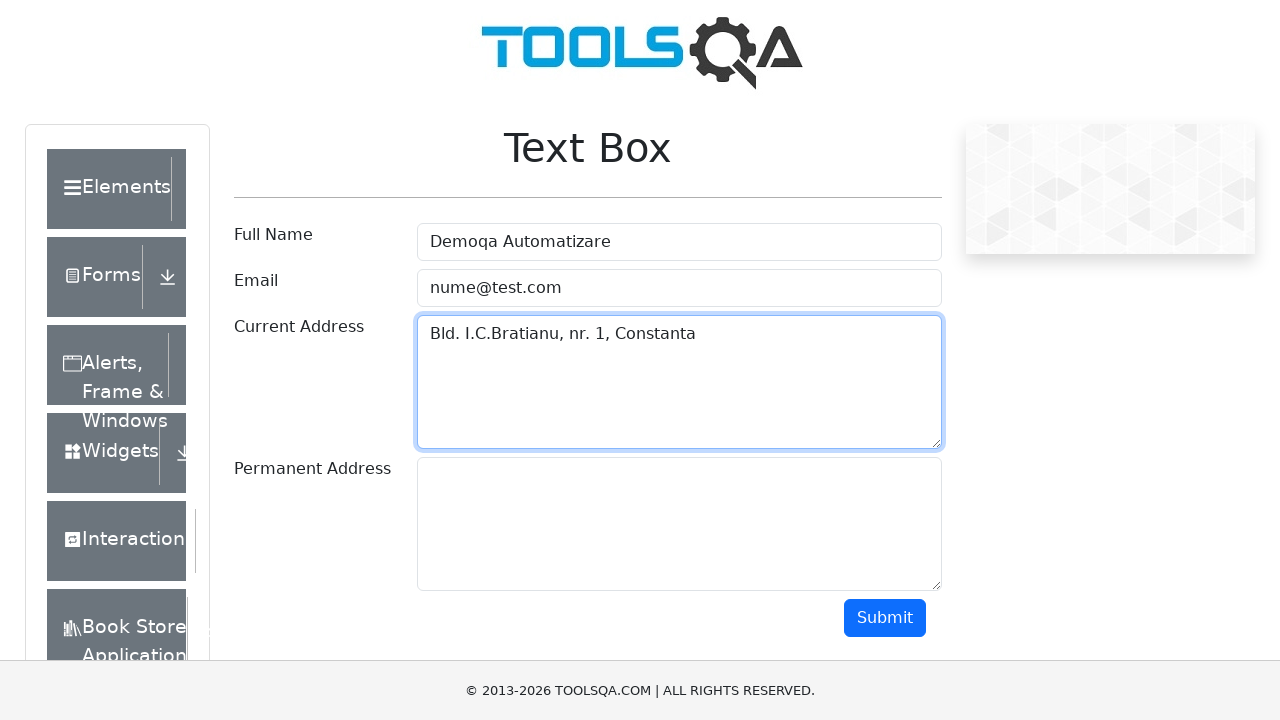

Clicked on the permanent address field at (679, 524) on textarea#permanentAddress.form-control
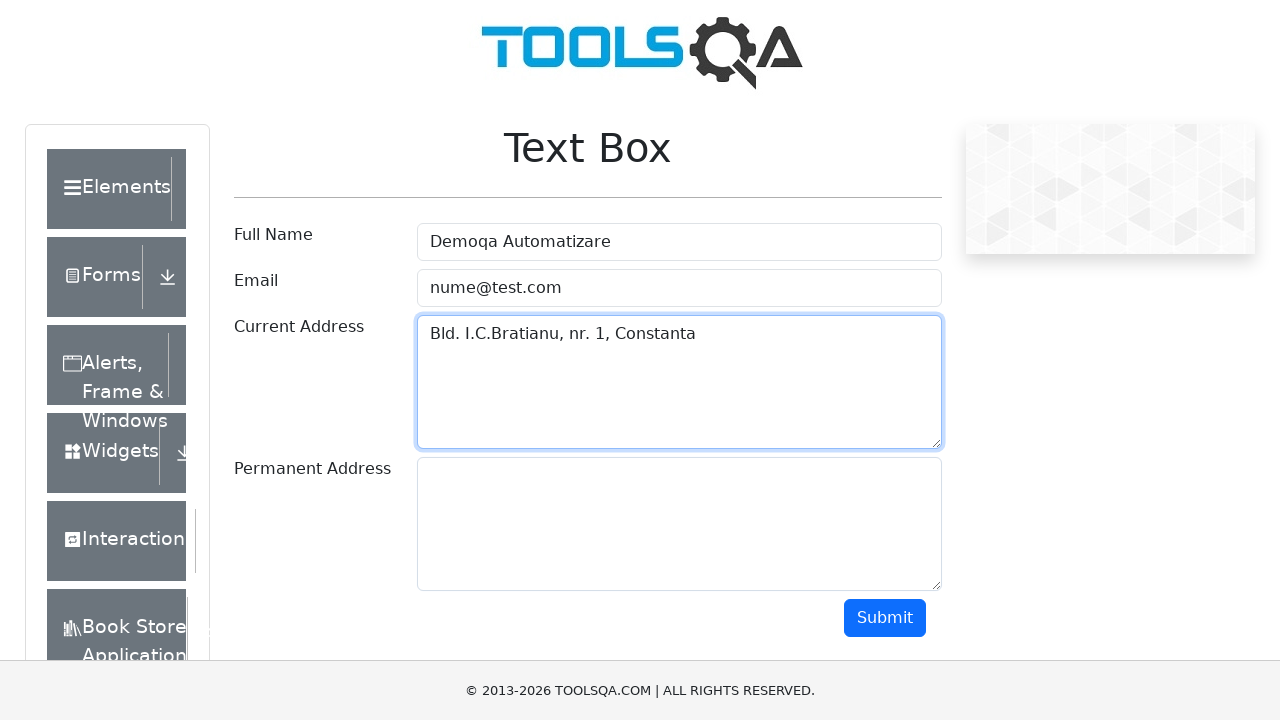

Filled in permanent address field with 'Bld. I.C.Bratianu, nr. 1, Constanta' on textarea#permanentAddress.form-control
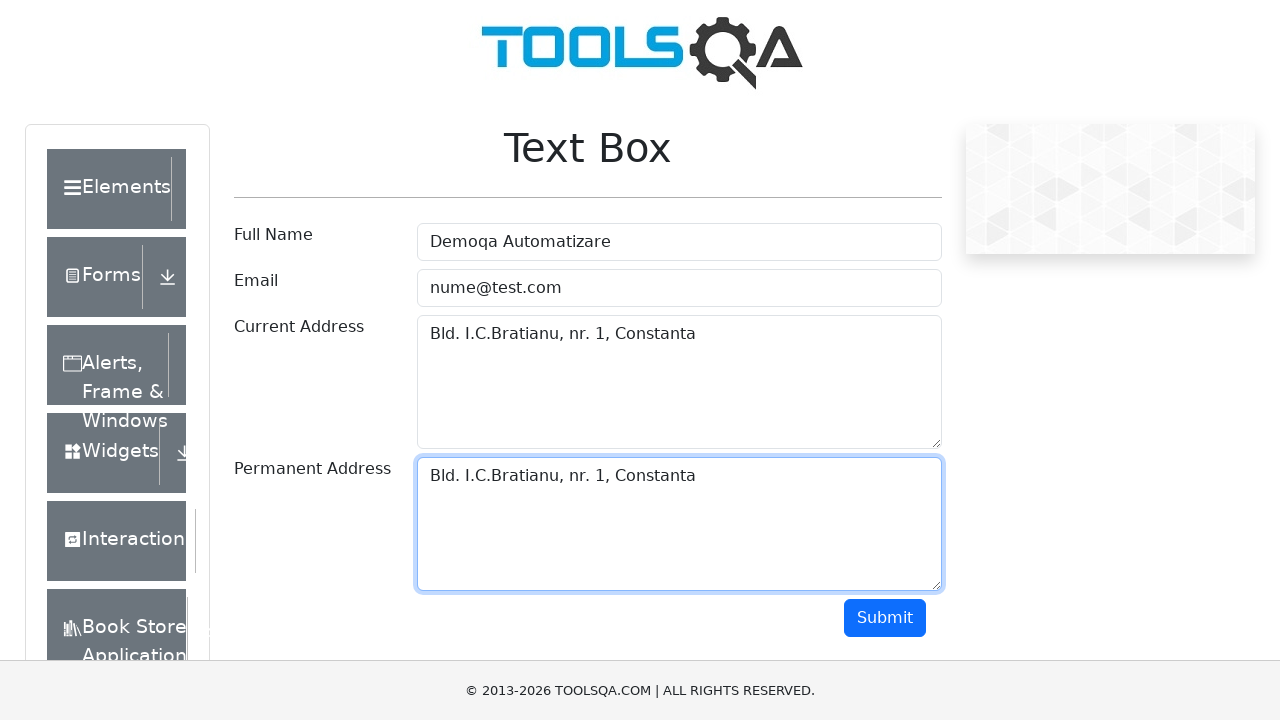

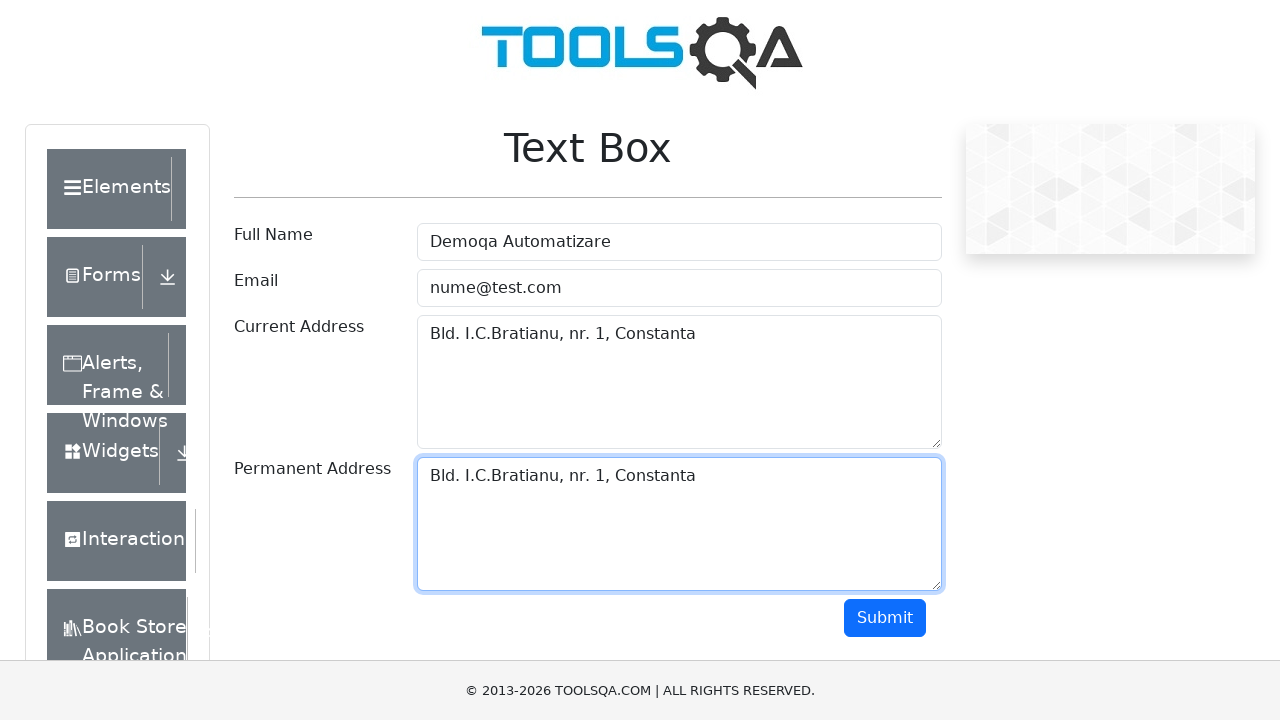